Tests deleting a task on the Completed filter

Starting URL: https://todomvc4tasj.herokuapp.com/

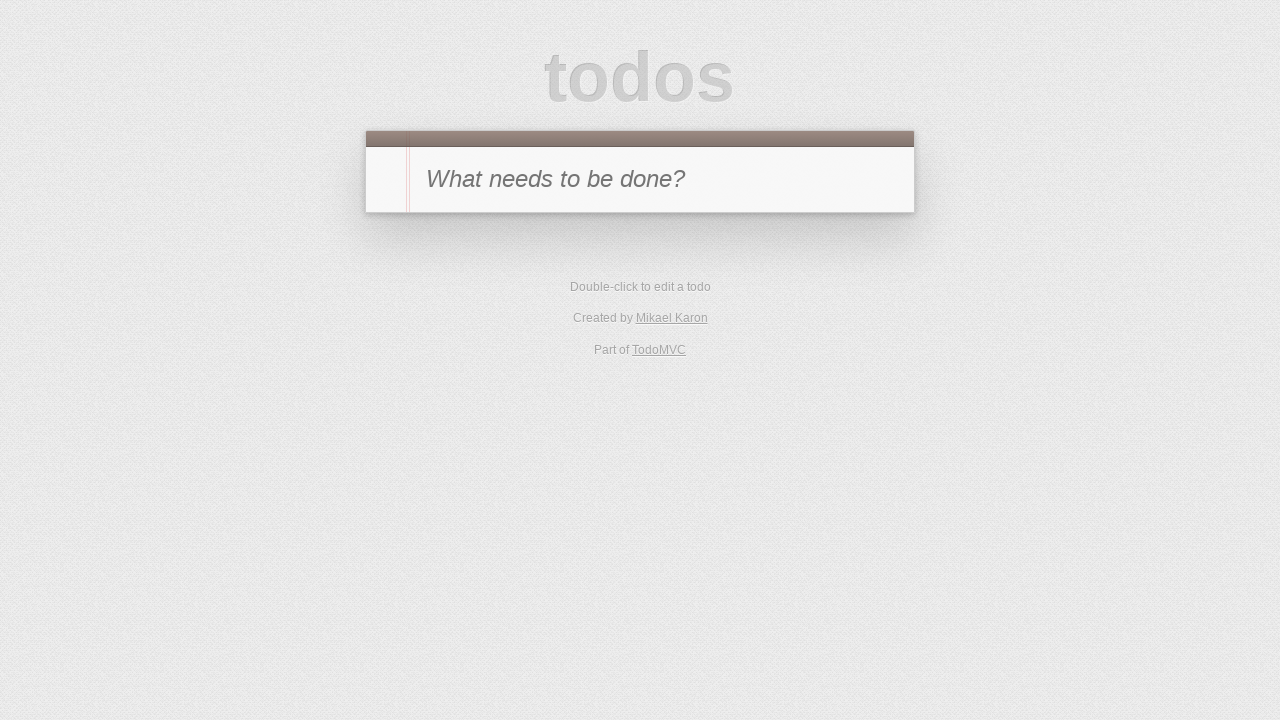

Set up localStorage with one completed task
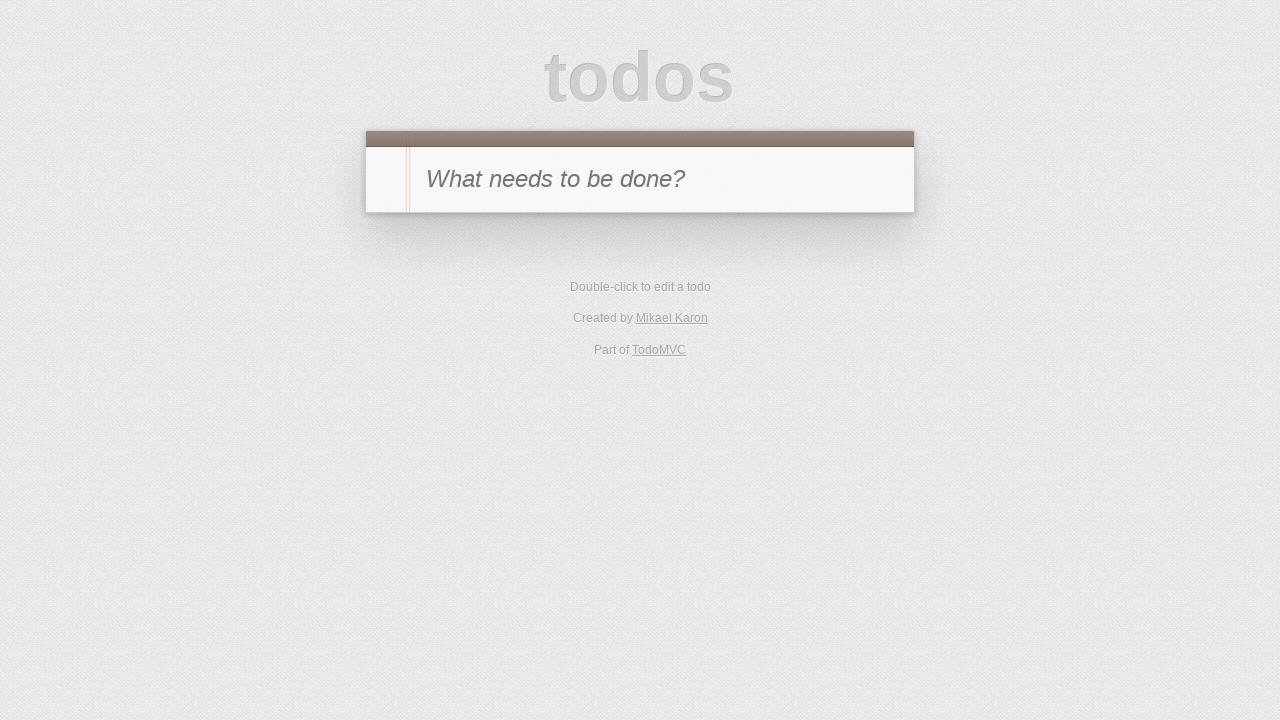

Reloaded the page to load todos from localStorage
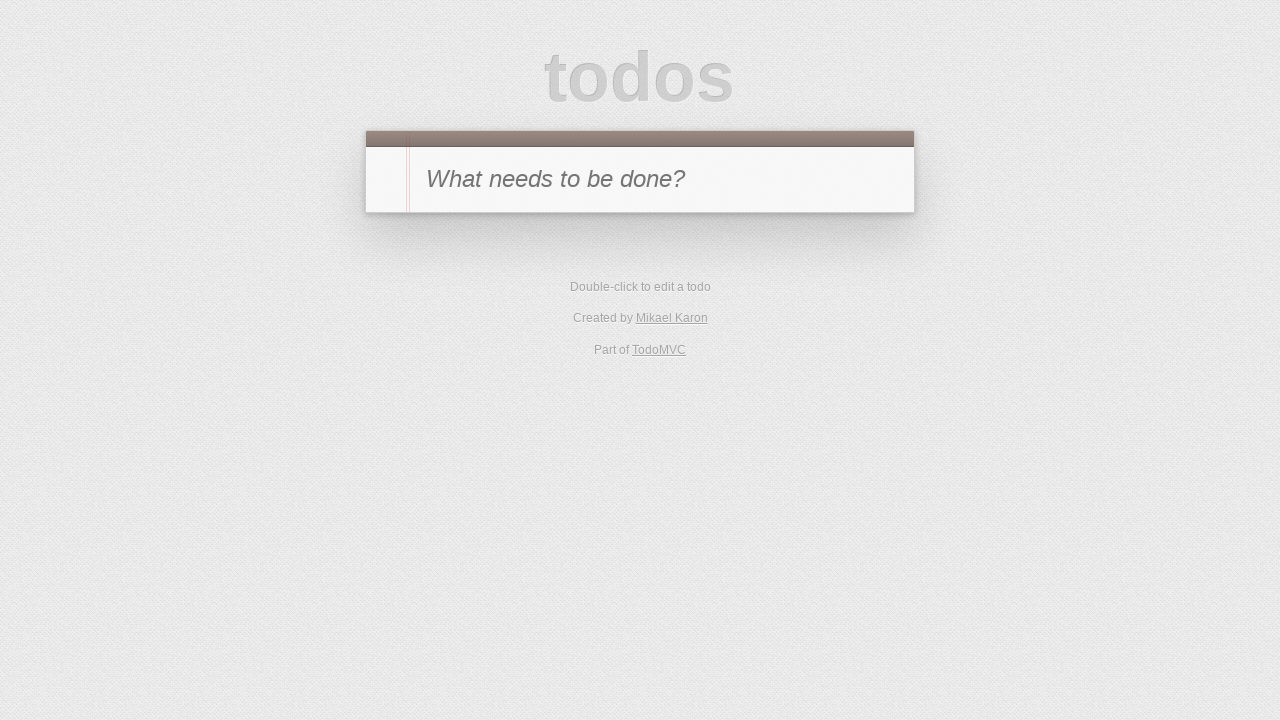

Clicked on Completed filter at (676, 291) on text=Completed
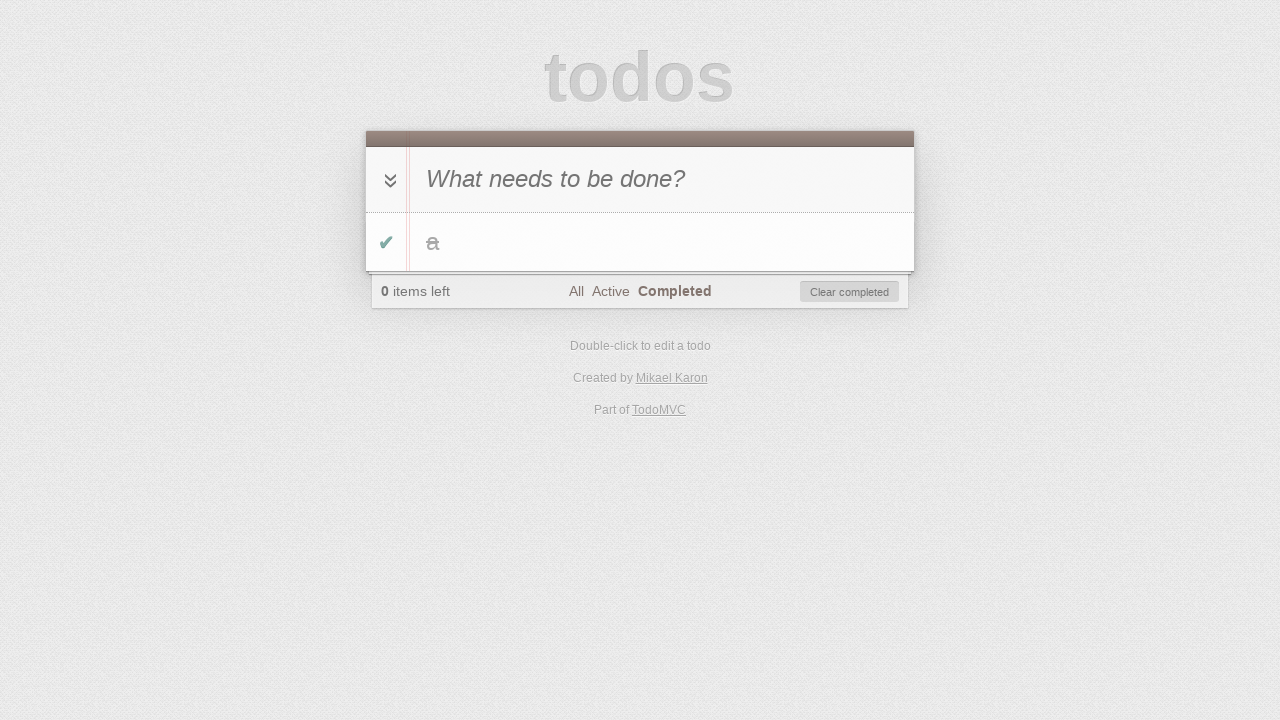

Hovered over task 'a' to reveal delete button at (640, 242) on #todo-list li >> internal:has-text="a"i
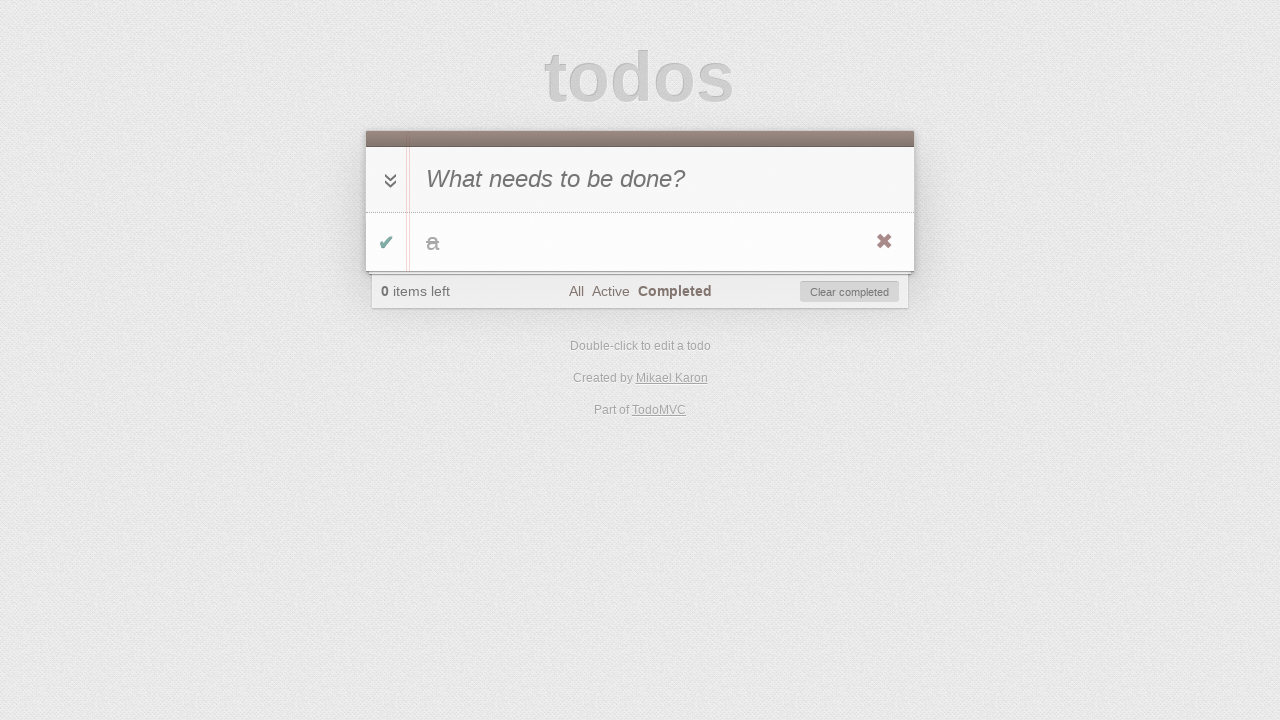

Clicked delete button to remove task 'a' at (884, 242) on #todo-list li >> internal:has-text="a"i >> .destroy
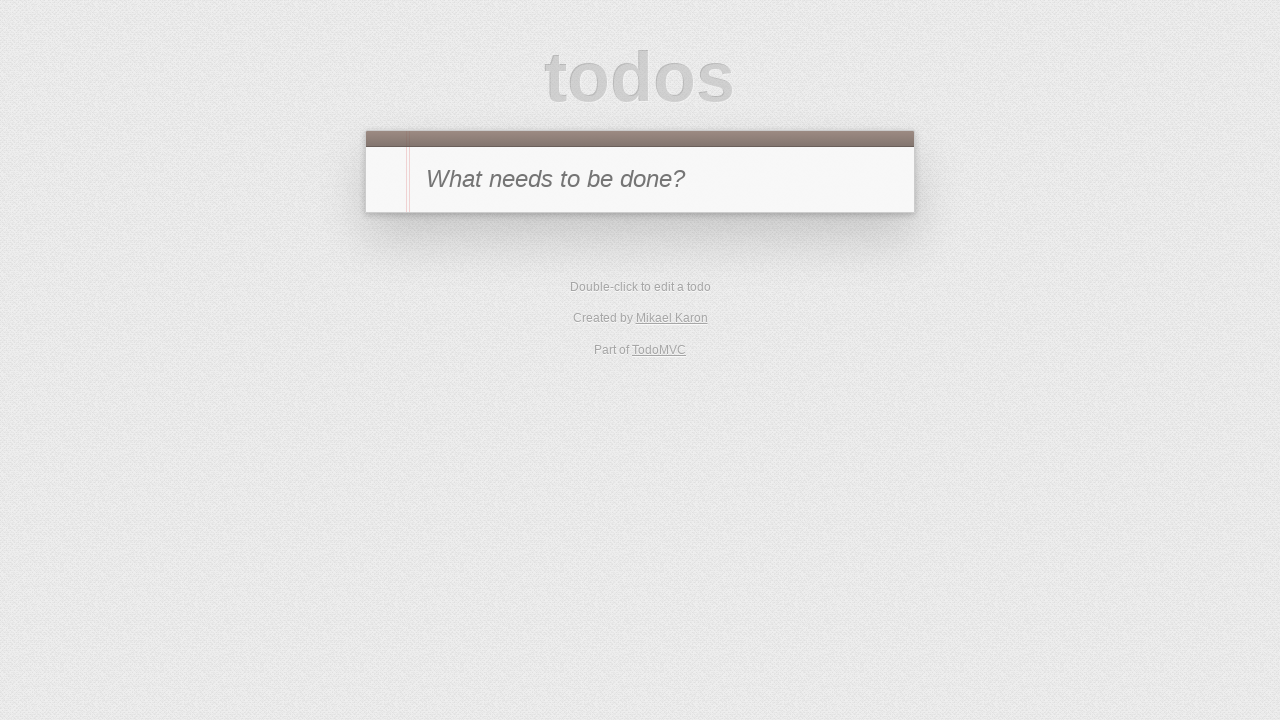

Verified that the todo list is empty
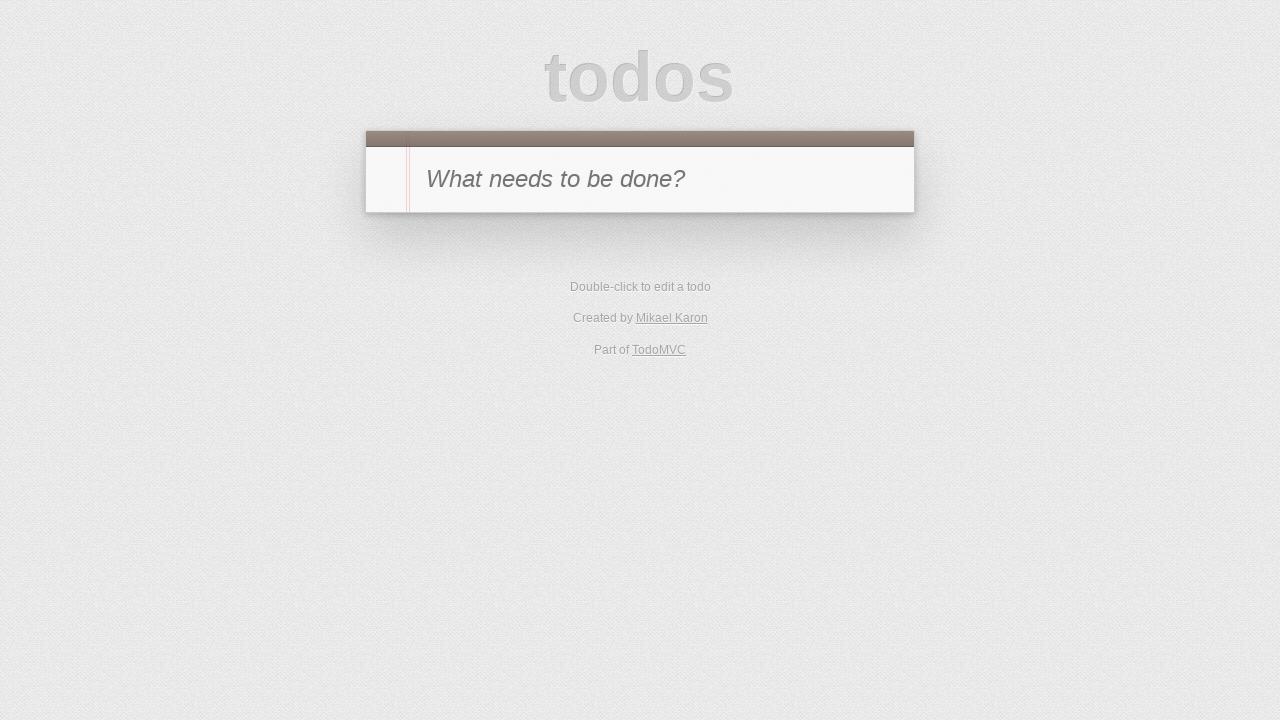

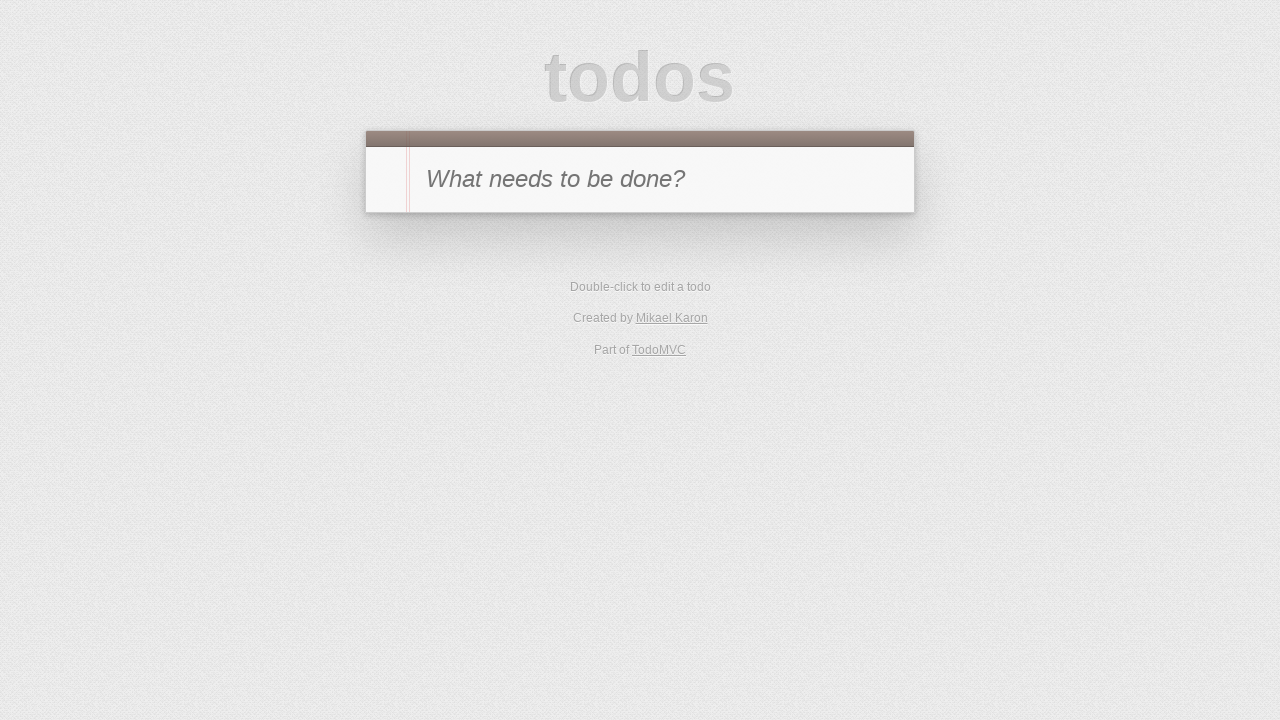